Tests the Double Click Me button and verifies the double click message appears

Starting URL: https://demoqa.com/buttons

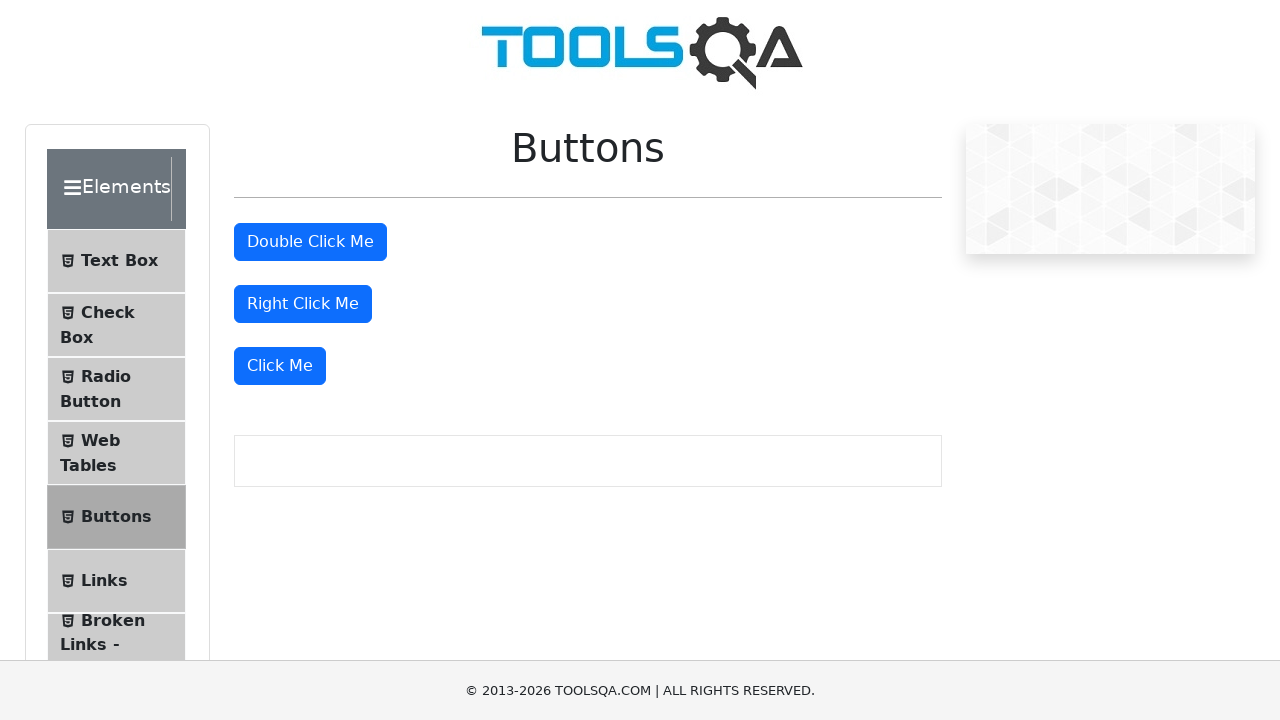

Double clicked the 'Double Click Me' button at (310, 242) on #doubleClickBtn
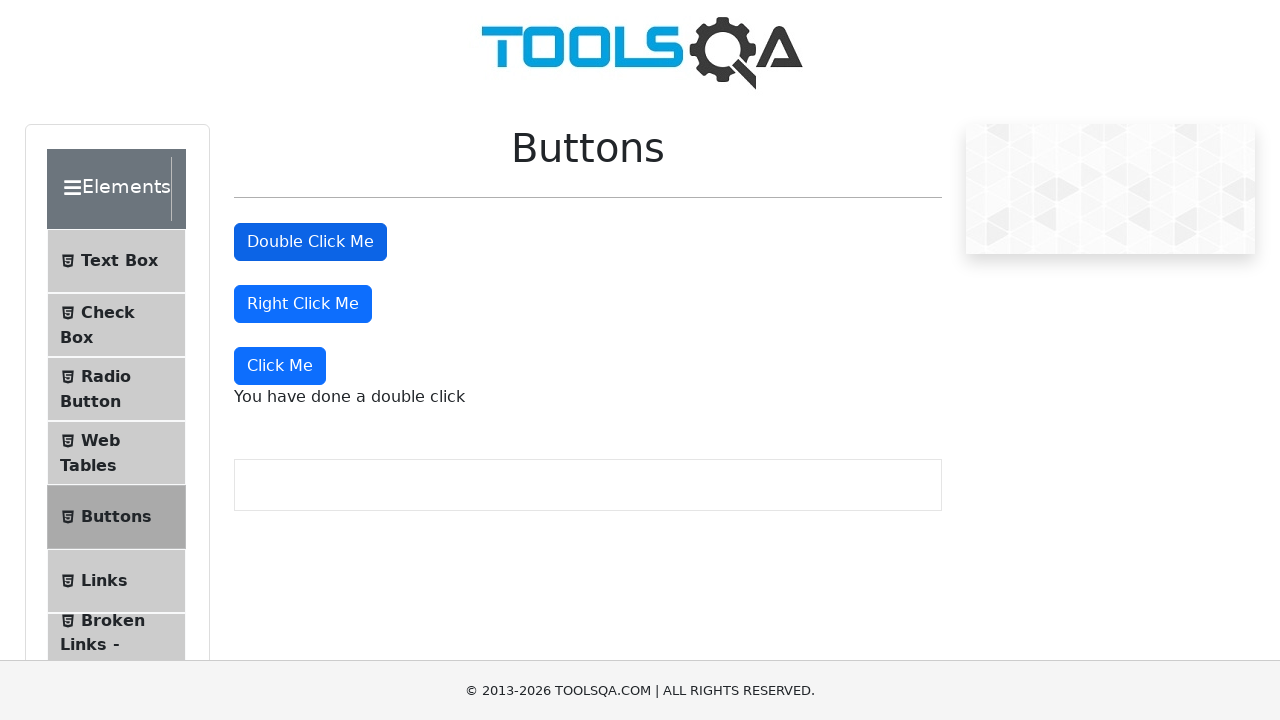

Double click message element loaded
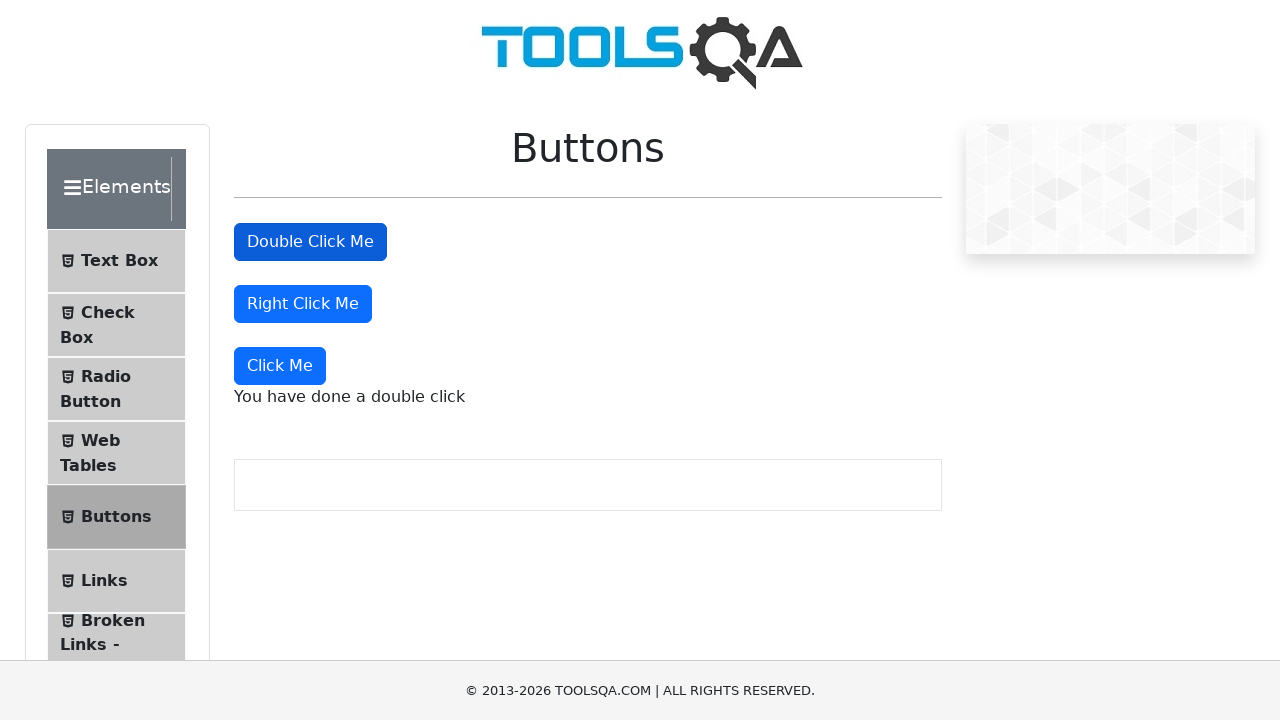

Verified double click message displays 'You have done a double click'
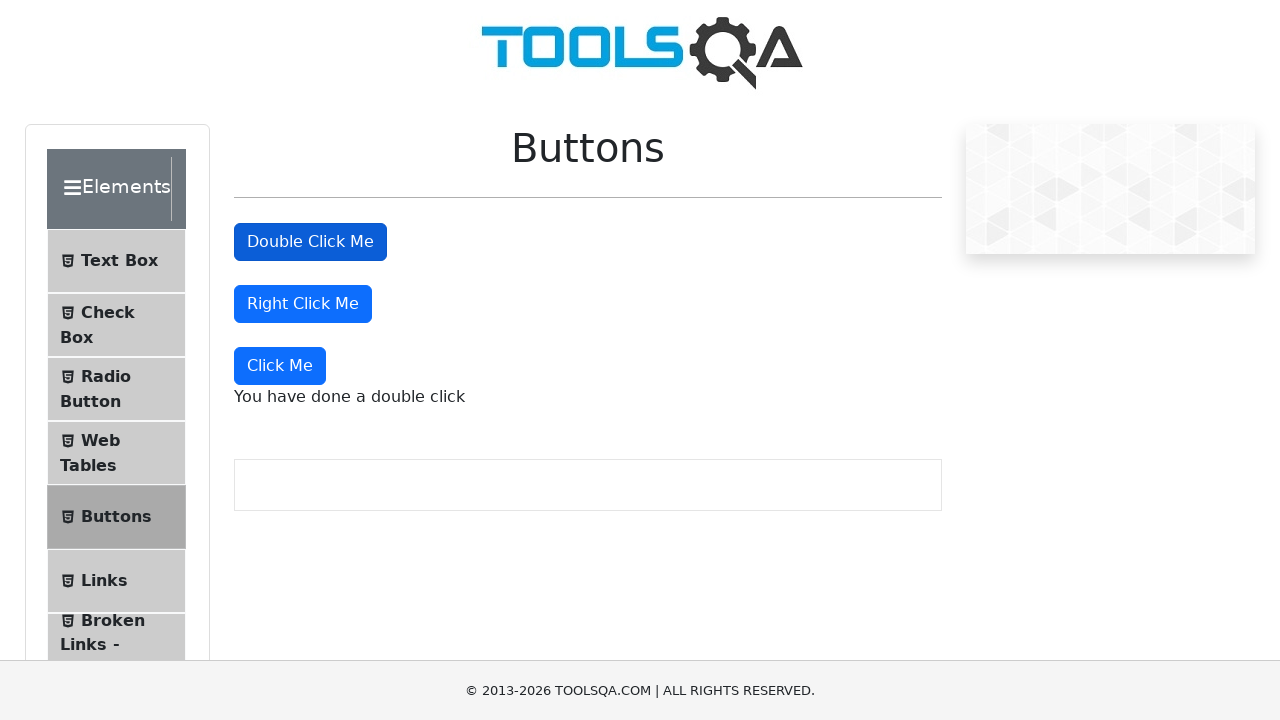

Verified dynamic click message is not visible
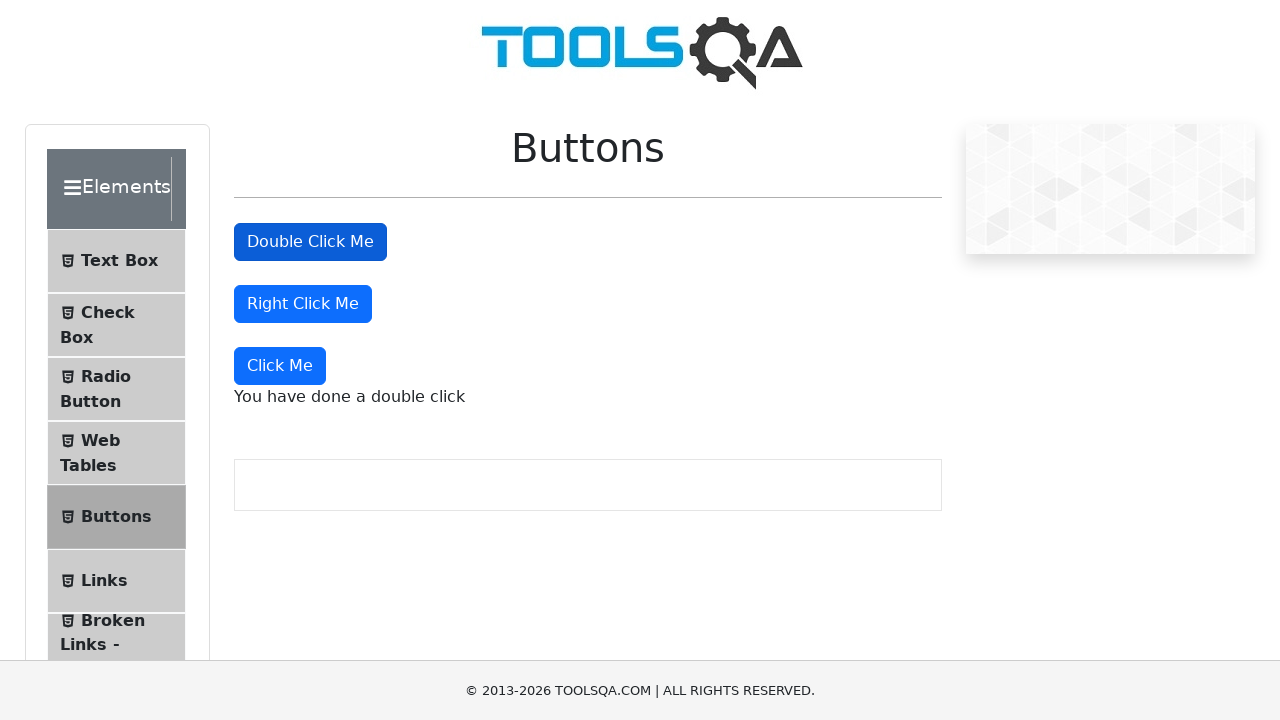

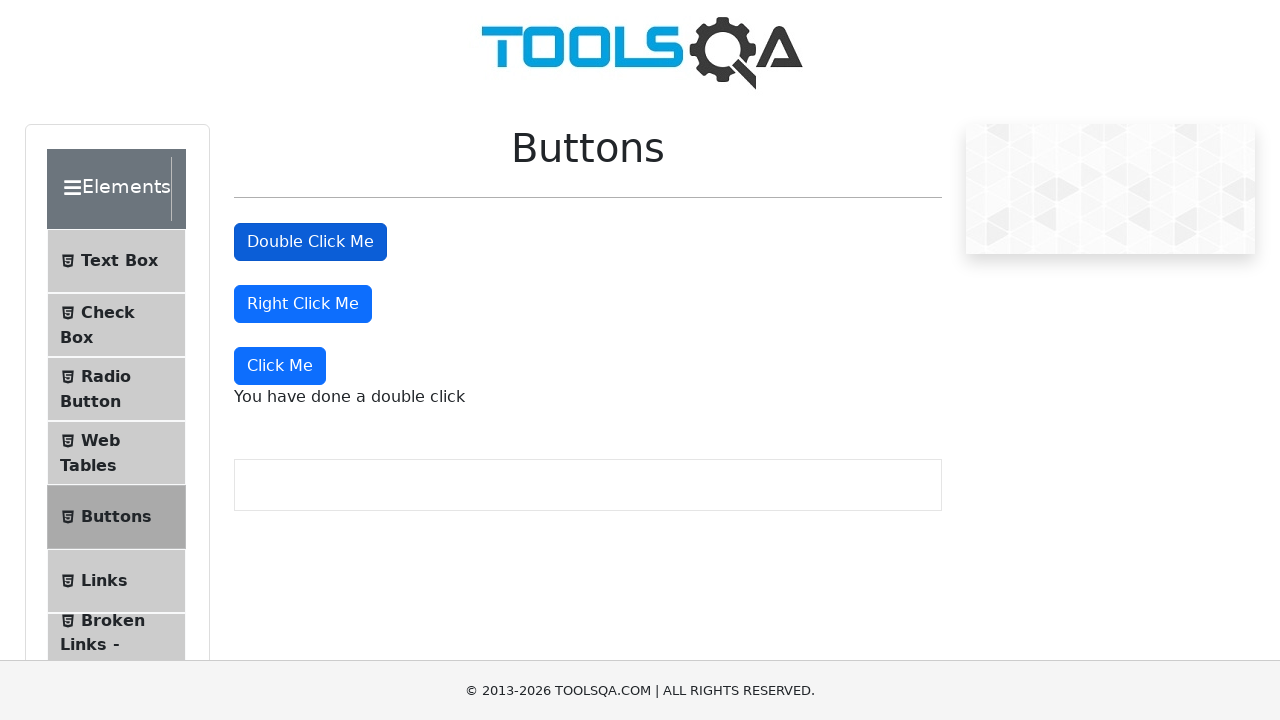